Tests JavaScript confirmation alert handling by clicking a button that triggers a JS confirm dialog, accepting the alert, and verifying the result message is displayed.

Starting URL: https://the-internet.herokuapp.com/javascript_alerts

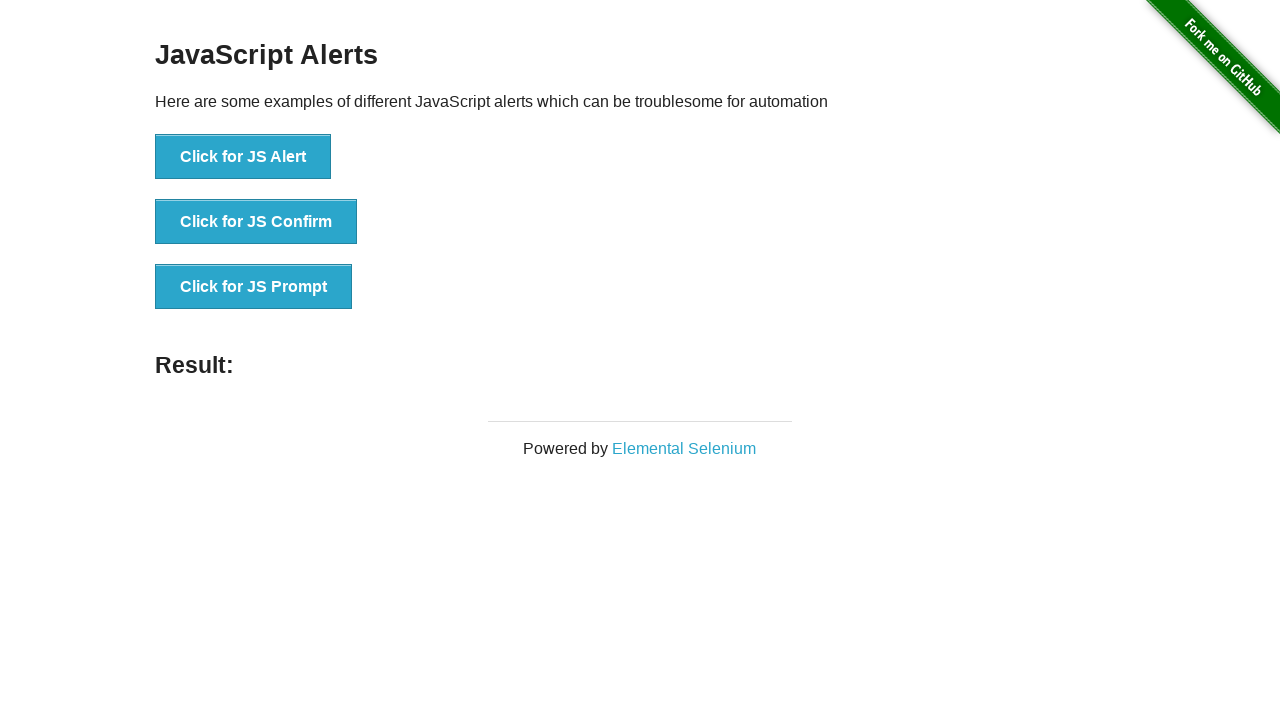

Clicked the JS Confirm button to trigger confirmation alert at (256, 222) on xpath=//button[@onclick='jsConfirm()']
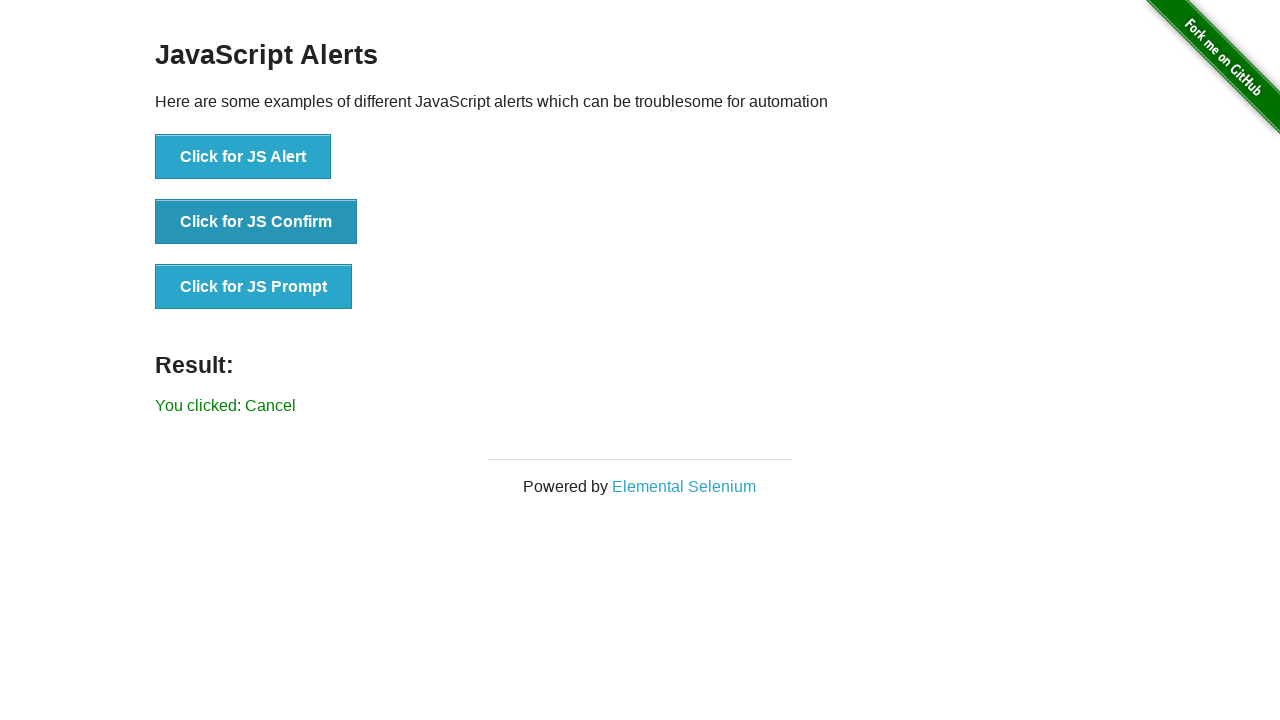

Set up dialog handler to accept confirmation alerts
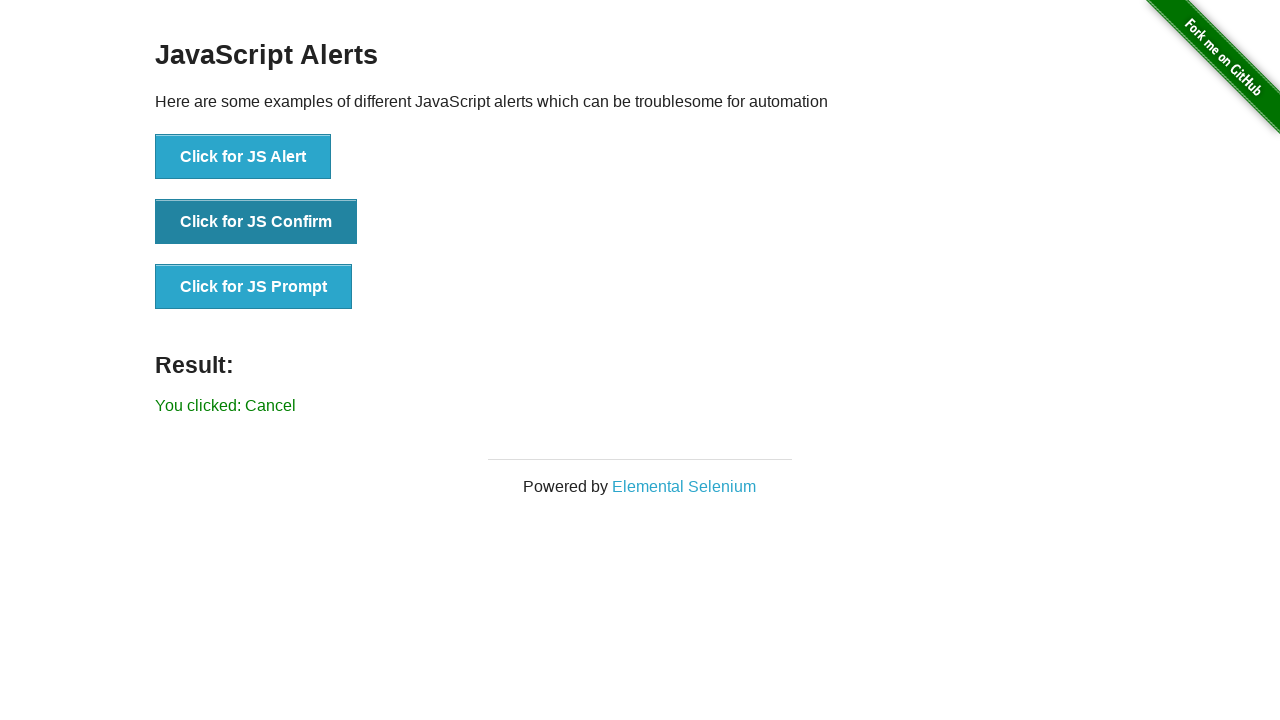

Re-clicked the JS Confirm button to trigger dialog with handler in place at (256, 222) on xpath=//button[@onclick='jsConfirm()']
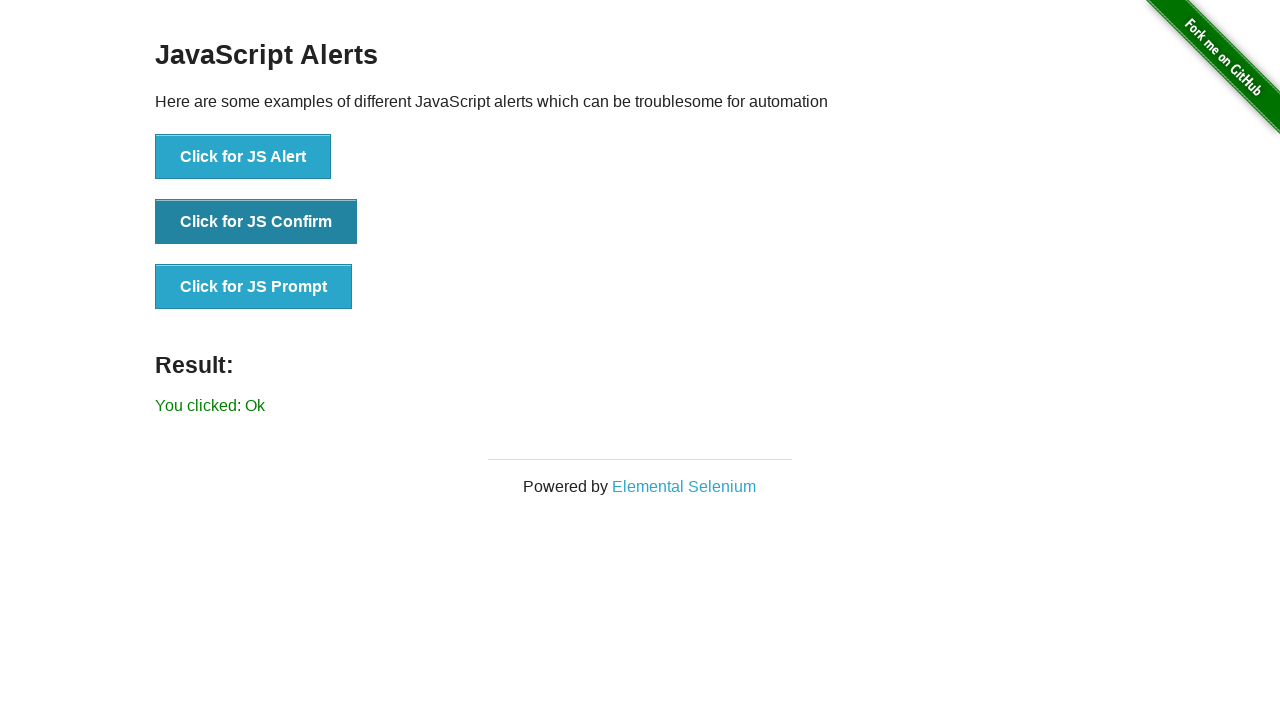

Result element loaded and is visible
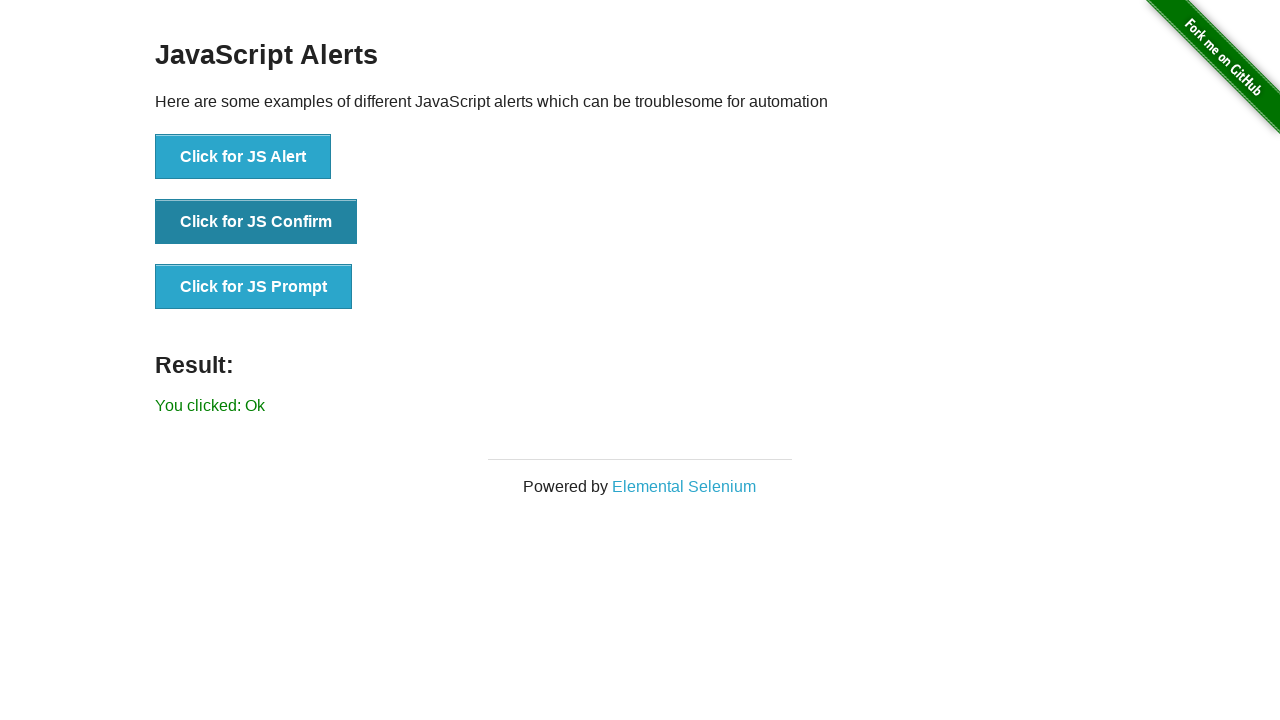

Retrieved result text: You clicked: Ok
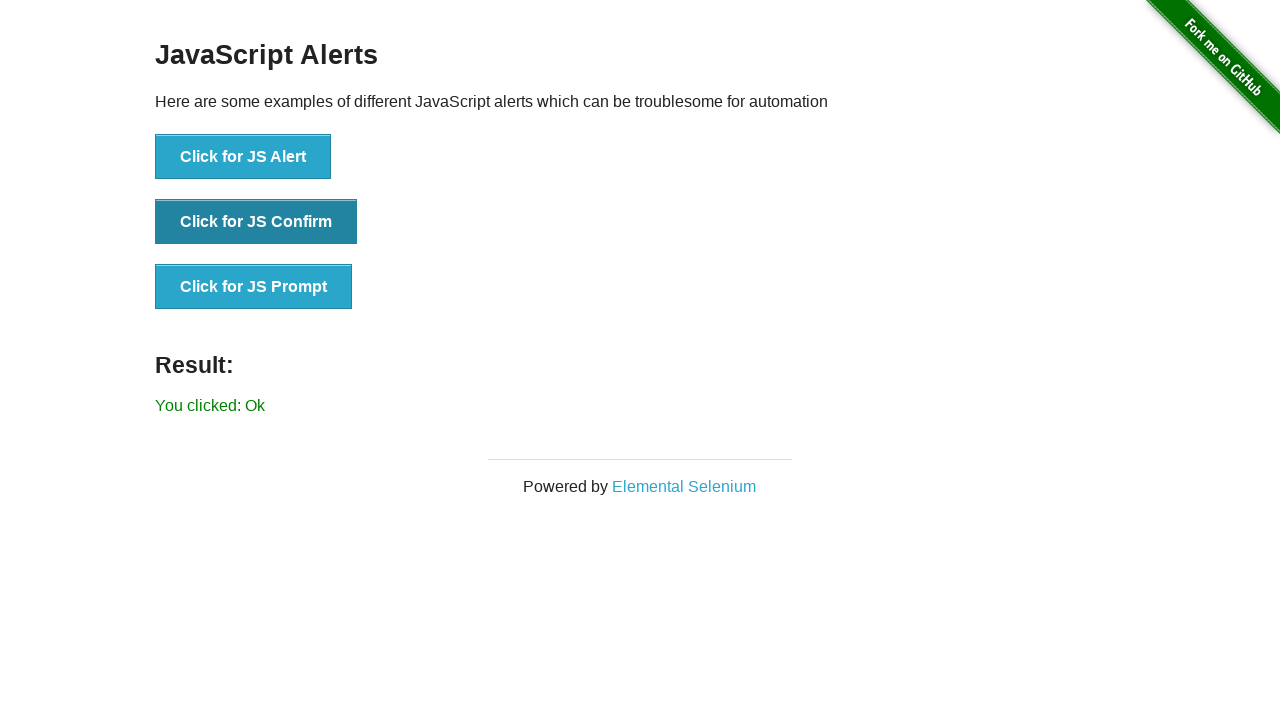

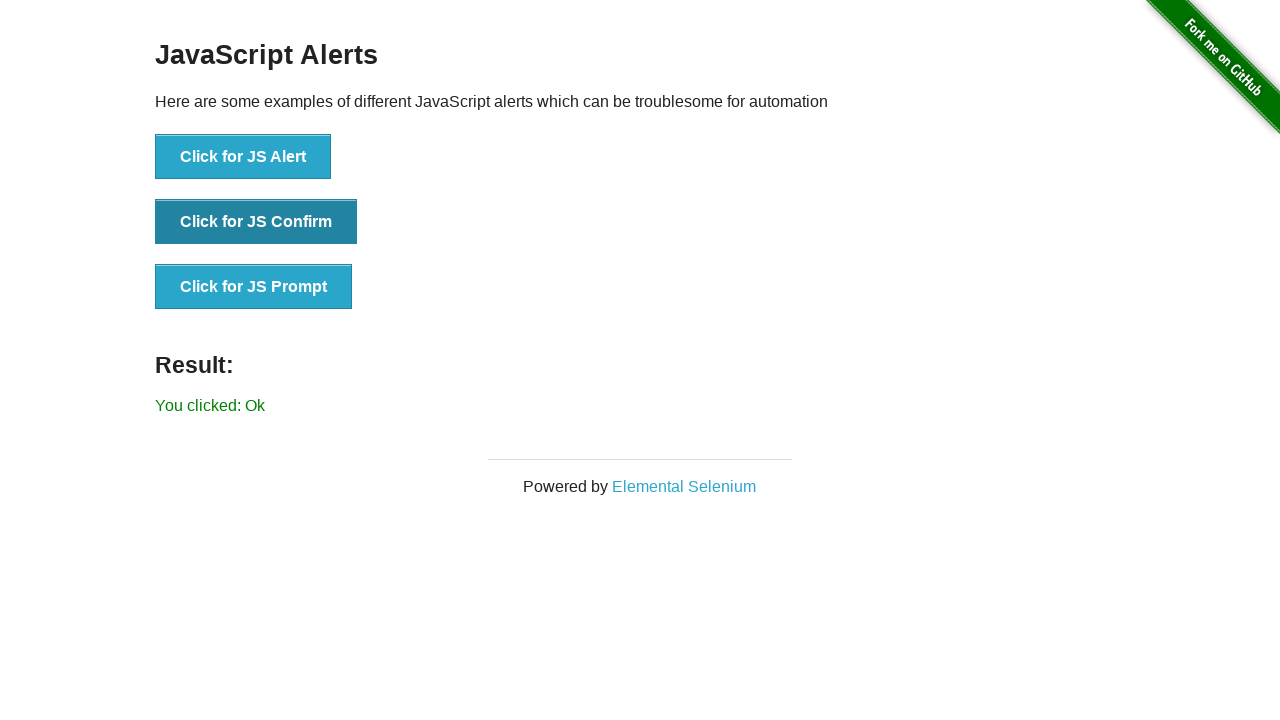